Tests checkbox functionality by clicking on two checkboxes if they are not already selected, then verifies both are checked

Starting URL: https://the-internet.herokuapp.com/checkboxes

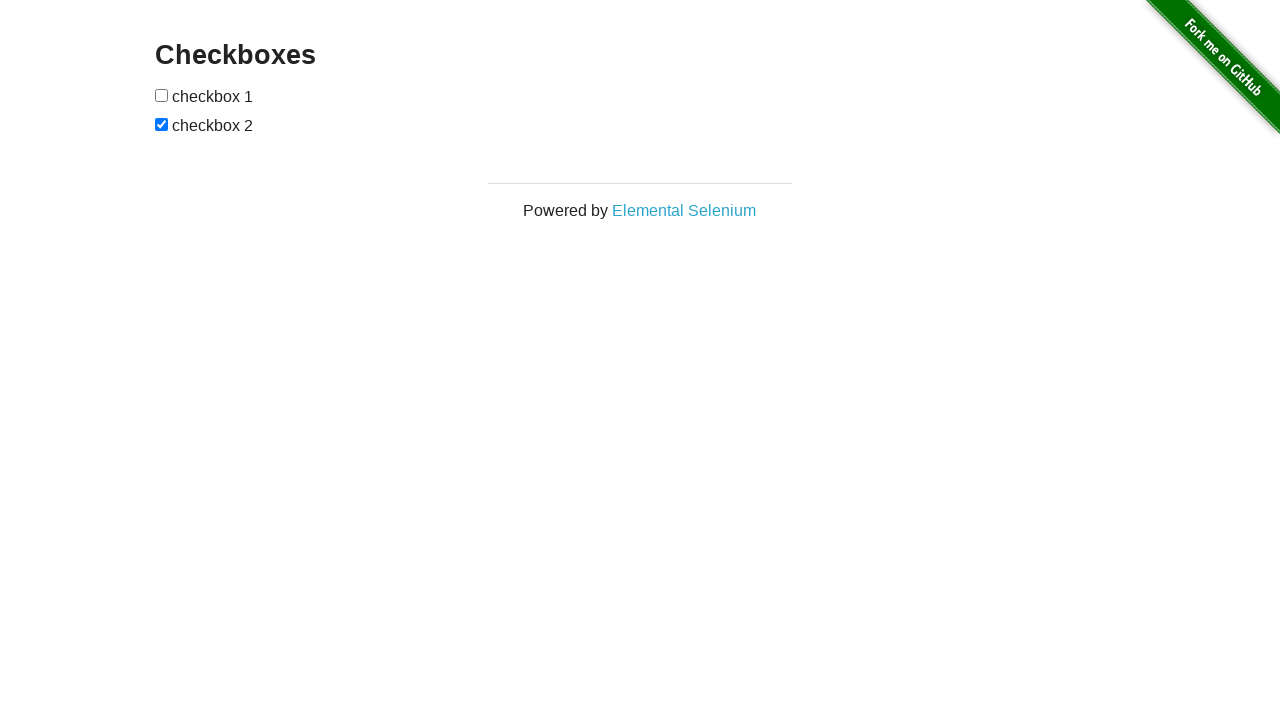

Navigated to checkboxes test page
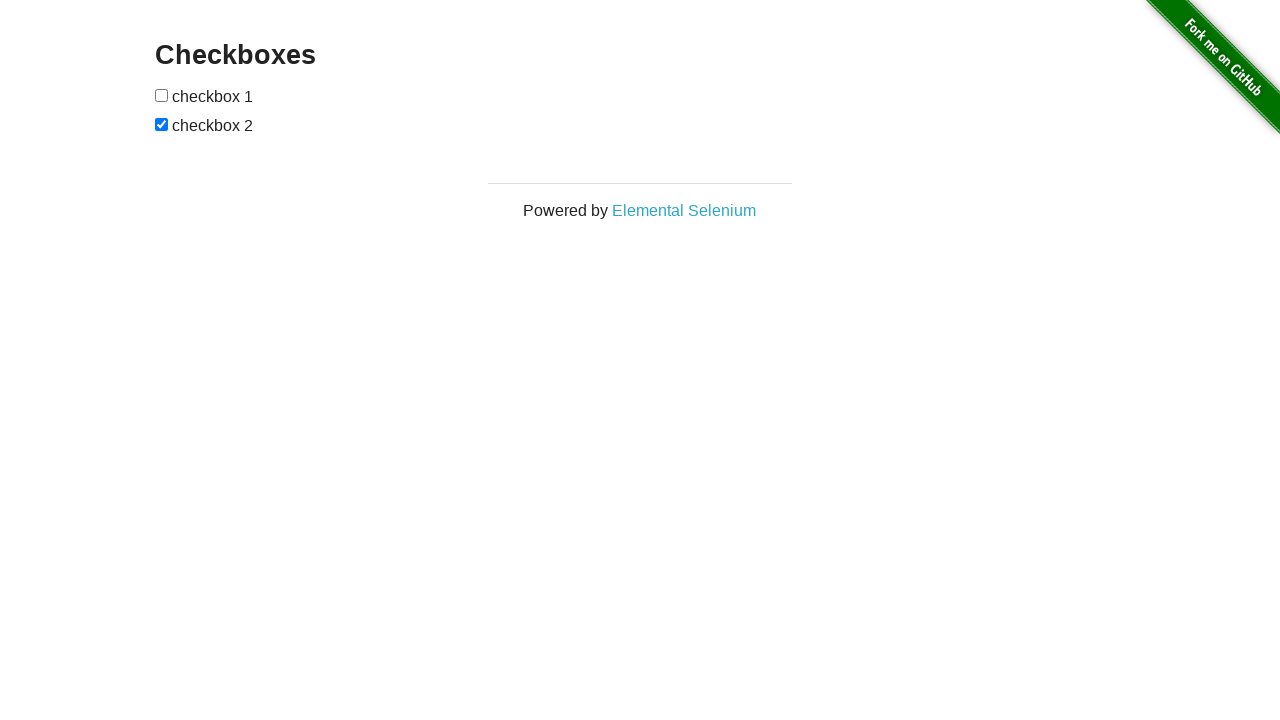

Located all checkboxes on the page
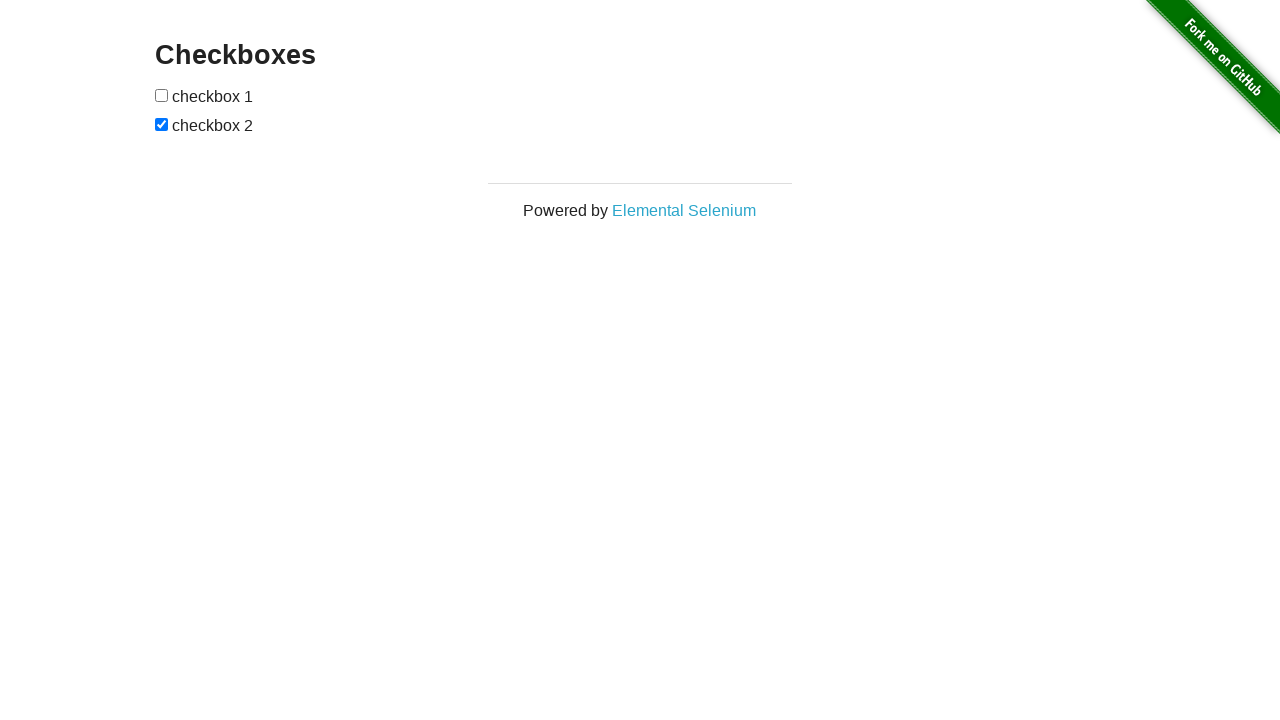

Selected first checkbox element
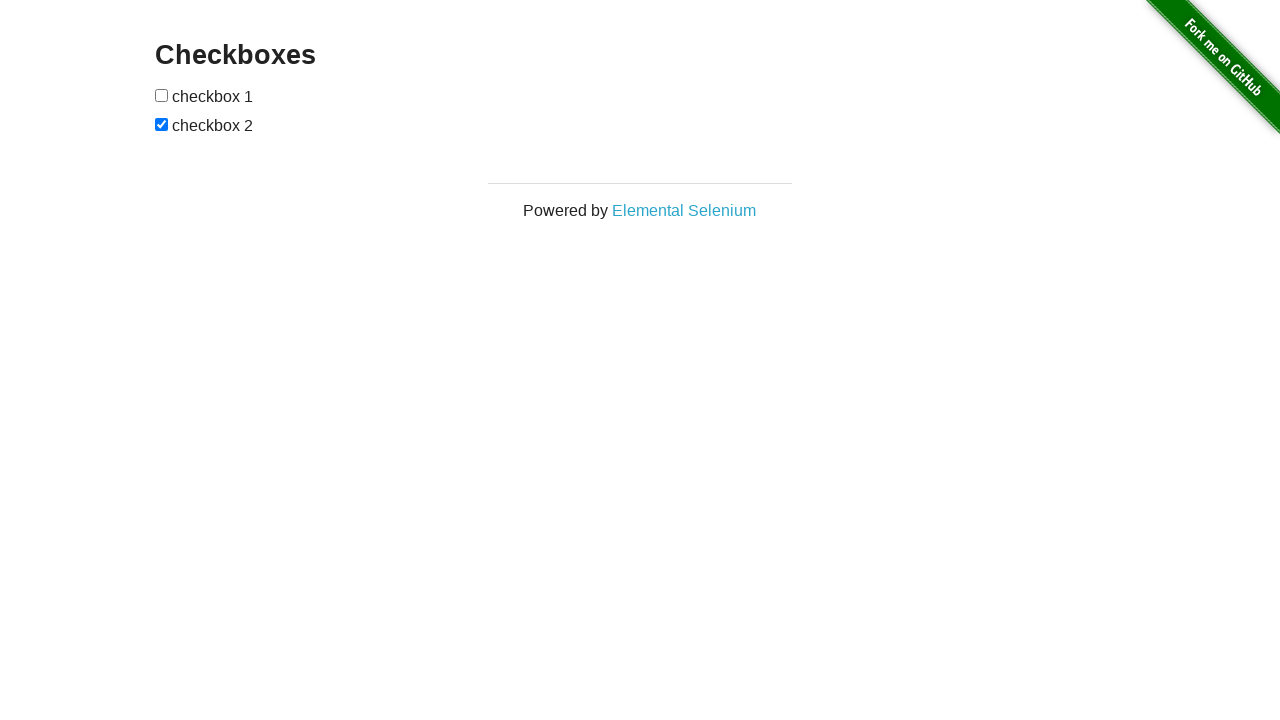

Selected second checkbox element
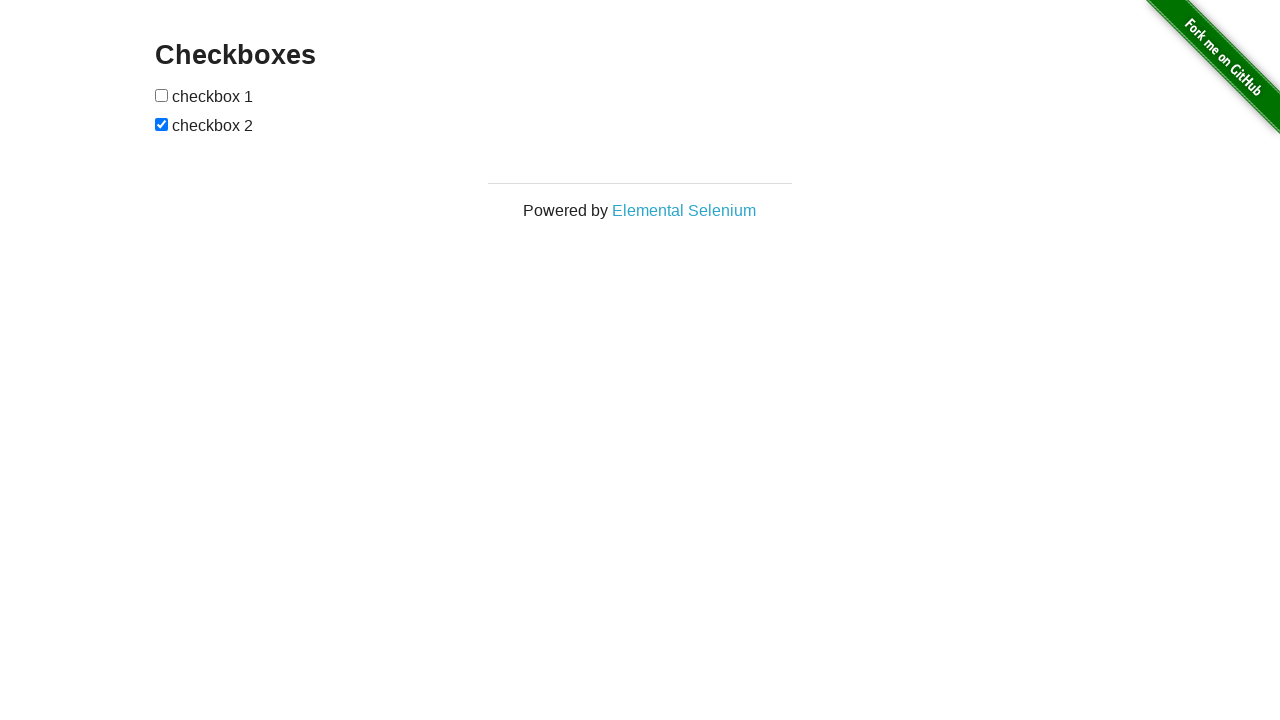

Clicked first checkbox to select it at (162, 95) on input[type='checkbox'] >> nth=0
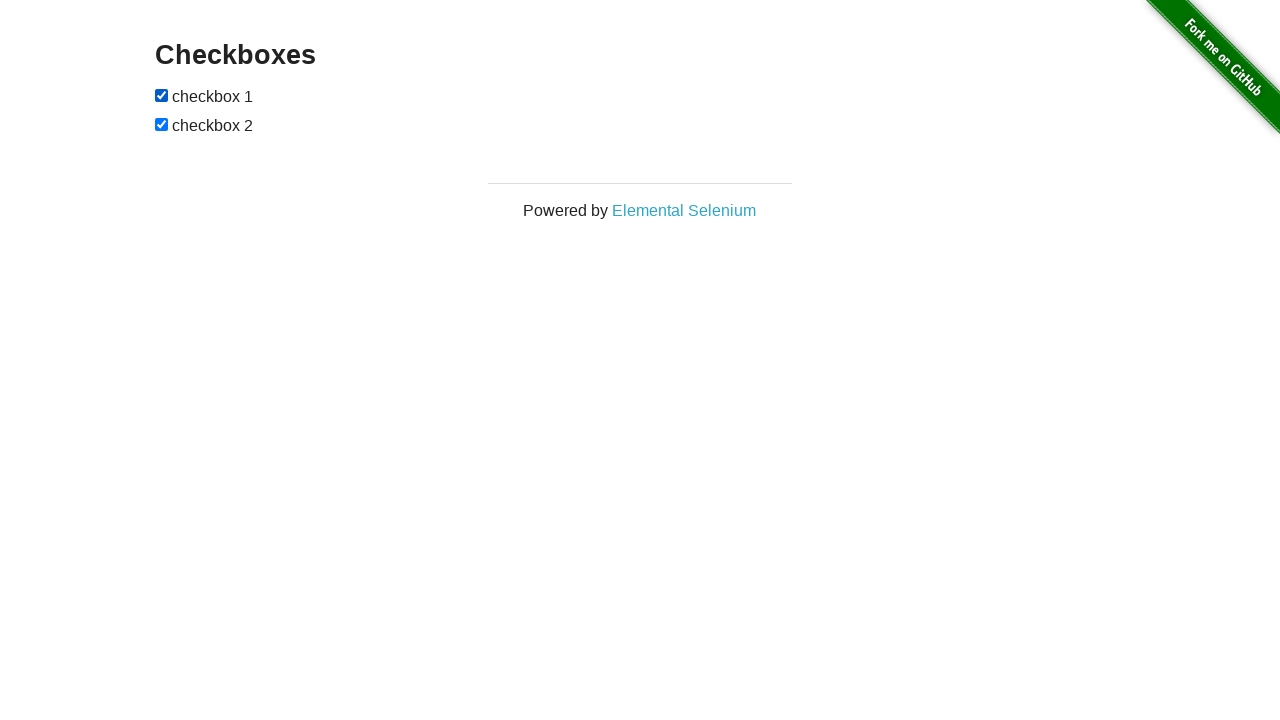

Second checkbox was already checked
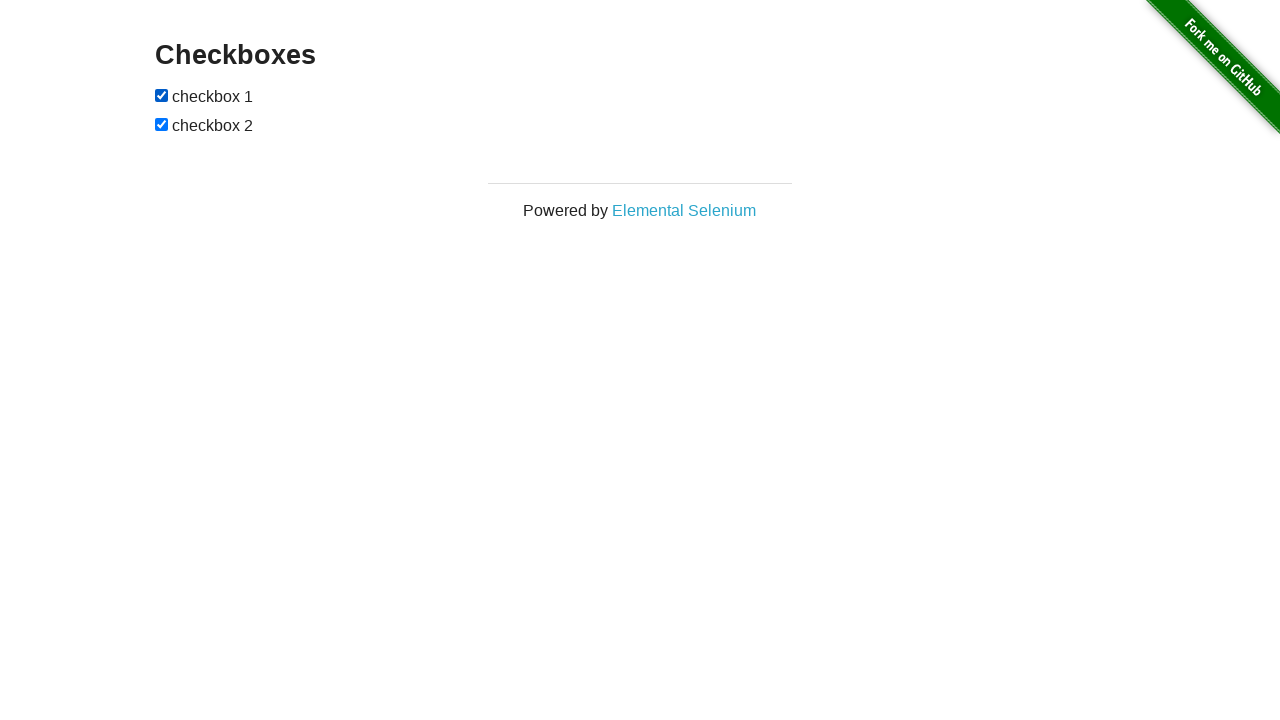

Verified first checkbox is checked
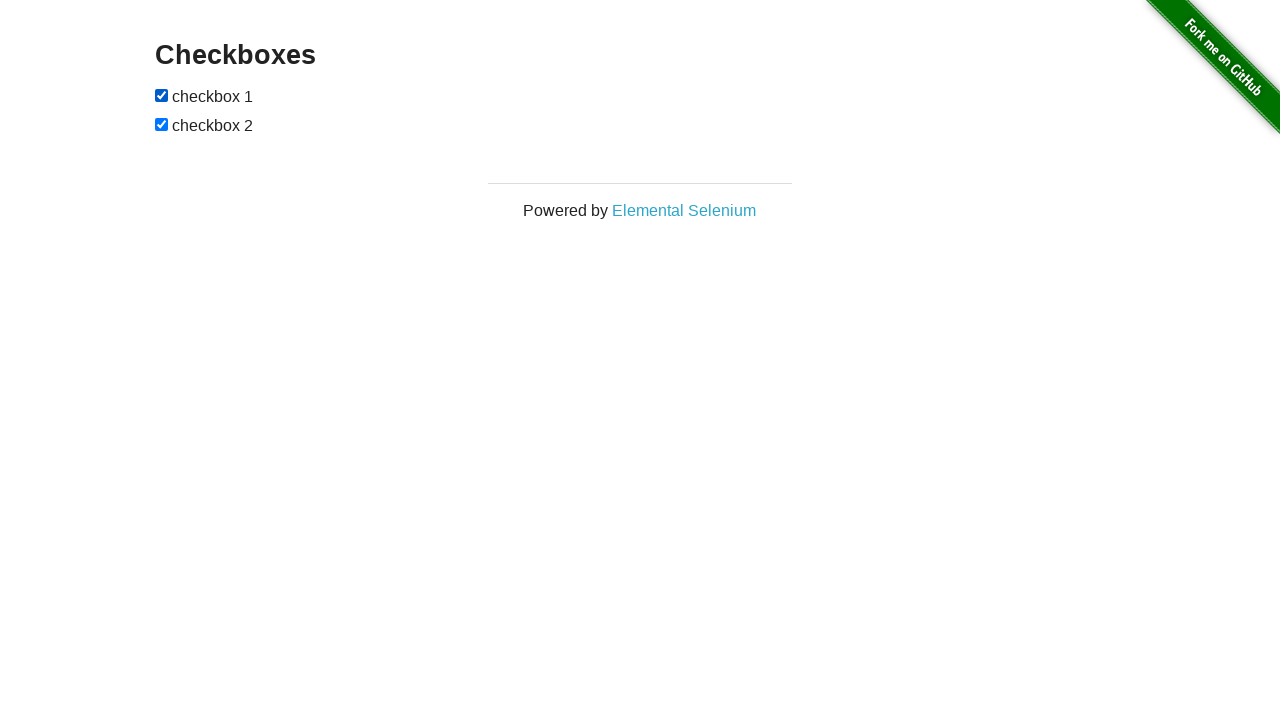

Verified second checkbox is checked
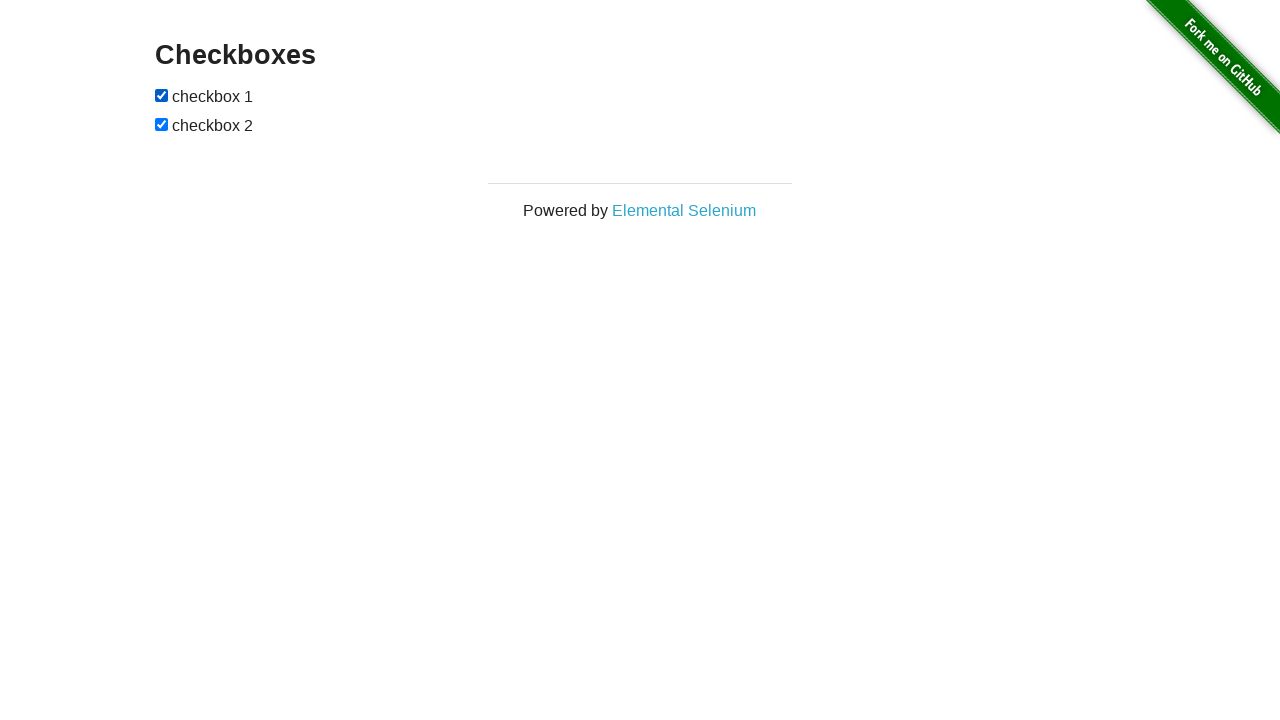

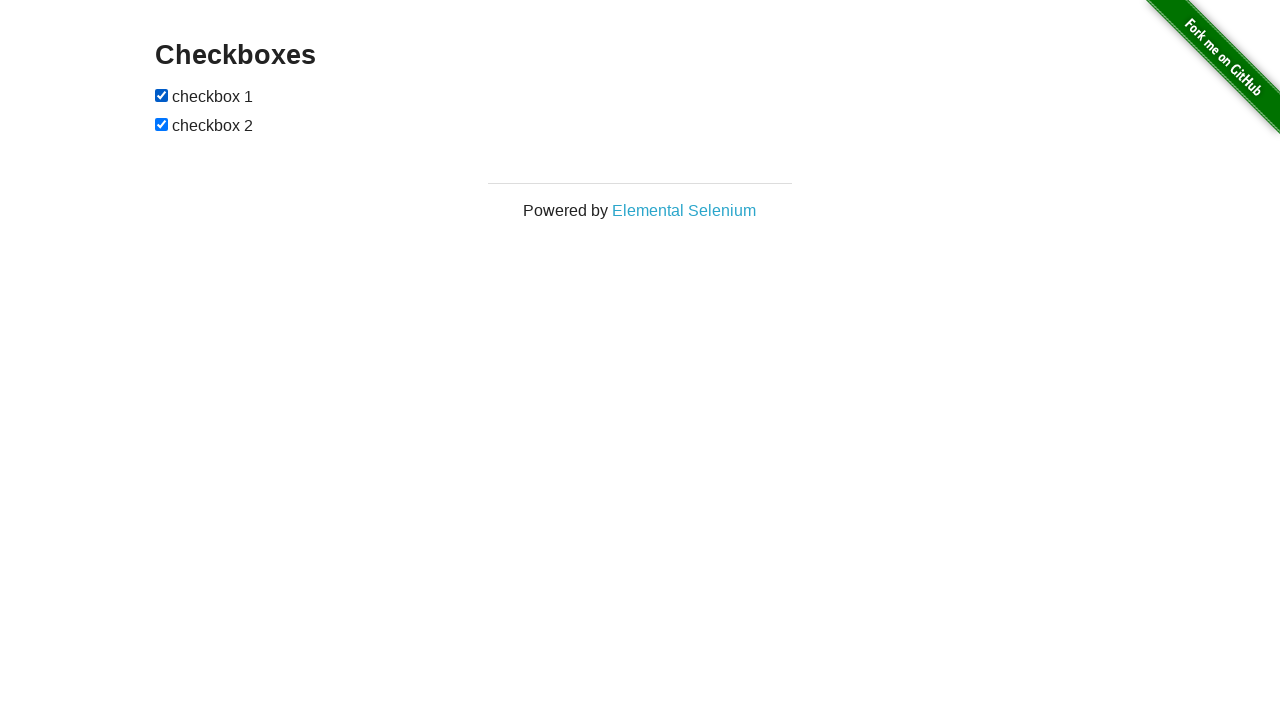